Tests jQuery UI menu navigation by hovering over nested menu items (Enabled -> Downloads -> PDF) using mouse actions and waiting for elements to become visible.

Starting URL: https://the-internet.herokuapp.com/jqueryui/menu

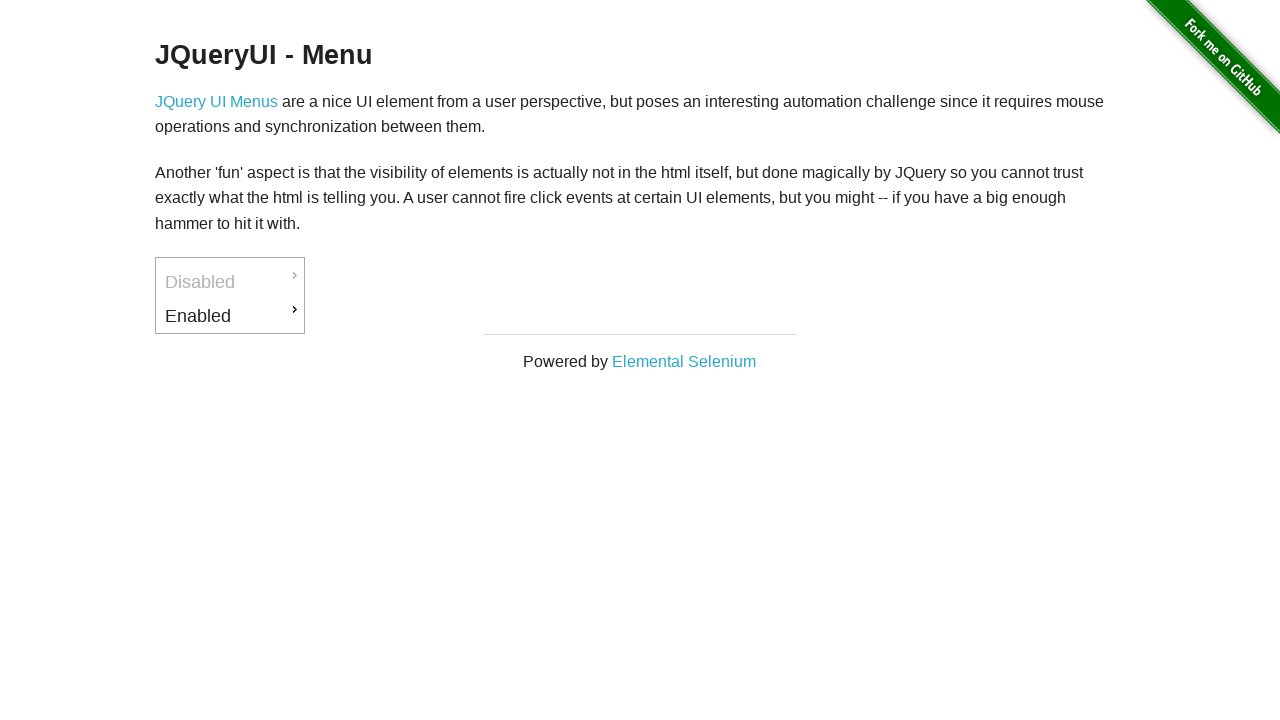

Hovered over 'Enabled' menu item at (230, 316) on xpath=//a[contains(text(),'Enabled')]
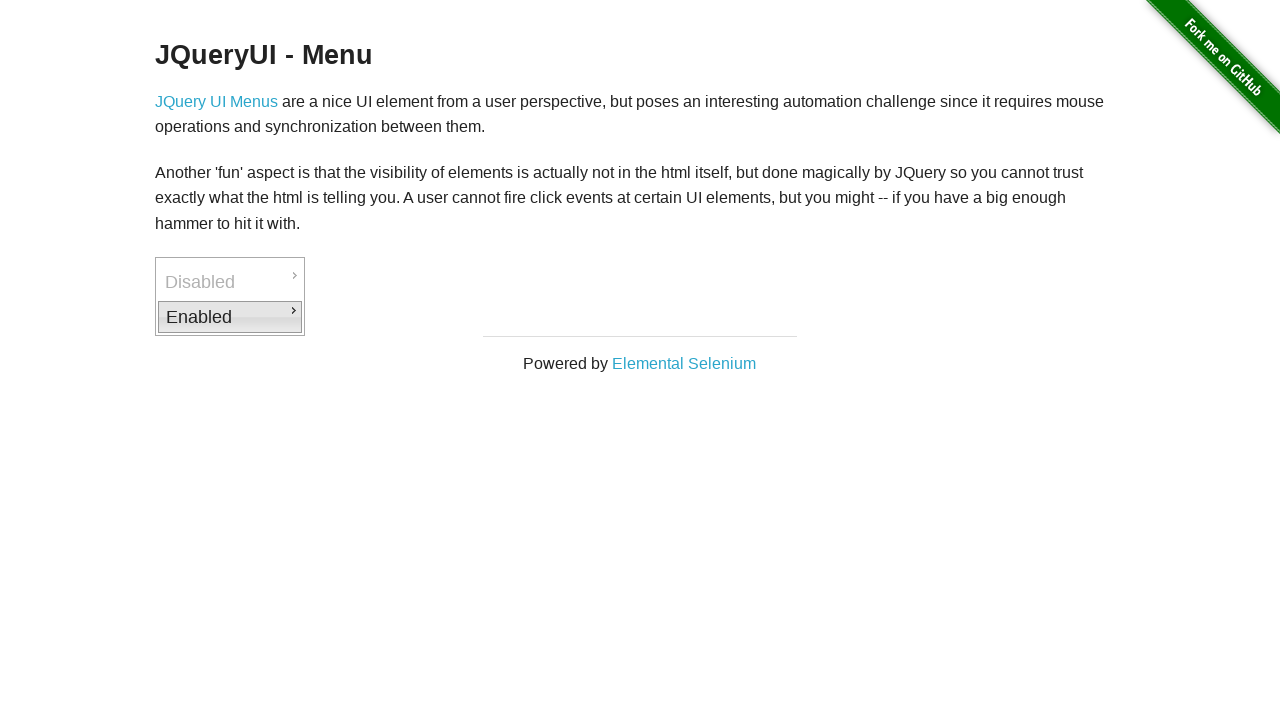

Downloads submenu appeared
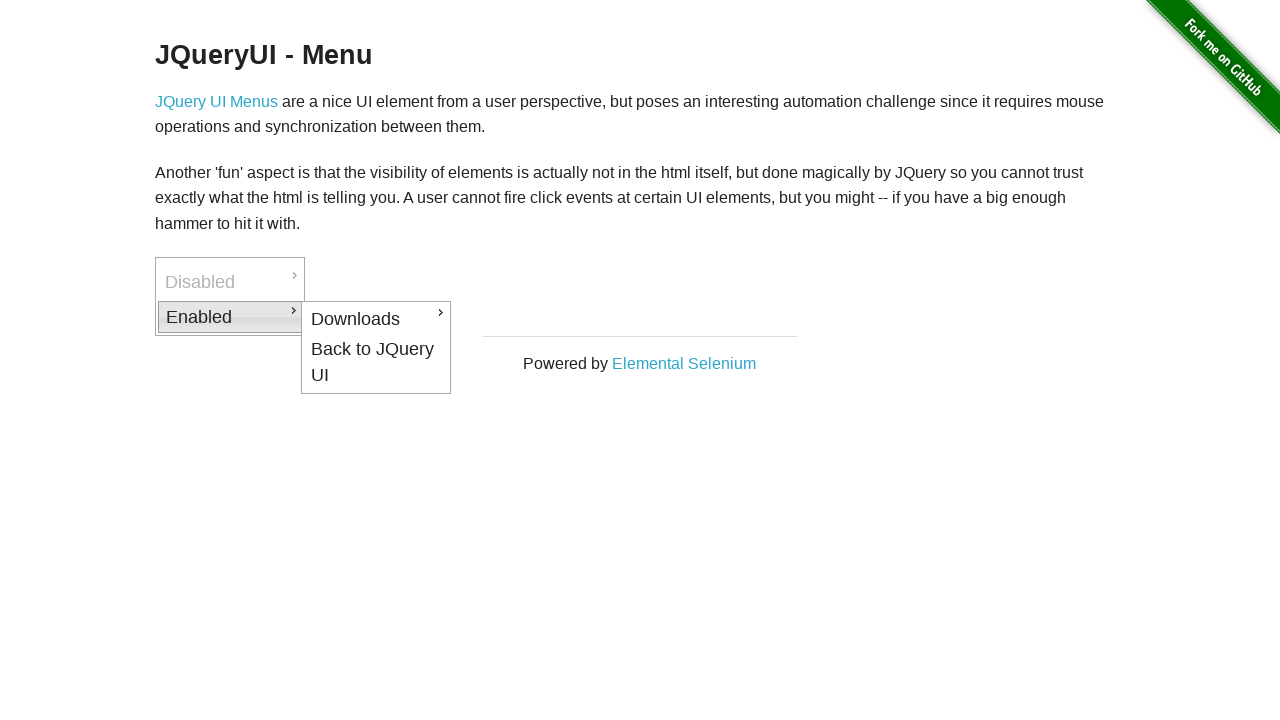

Hovered over 'Downloads' submenu item at (376, 319) on xpath=//a[contains(text(),'Downloads')]
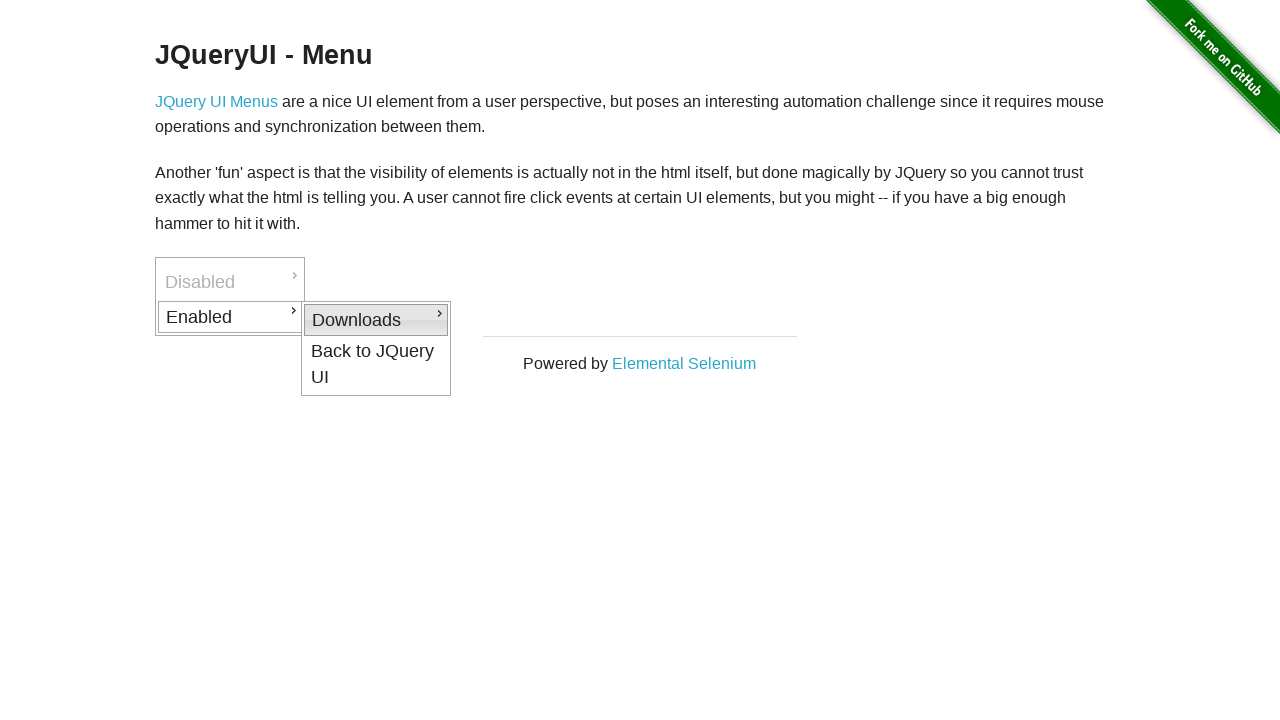

PDF option appeared
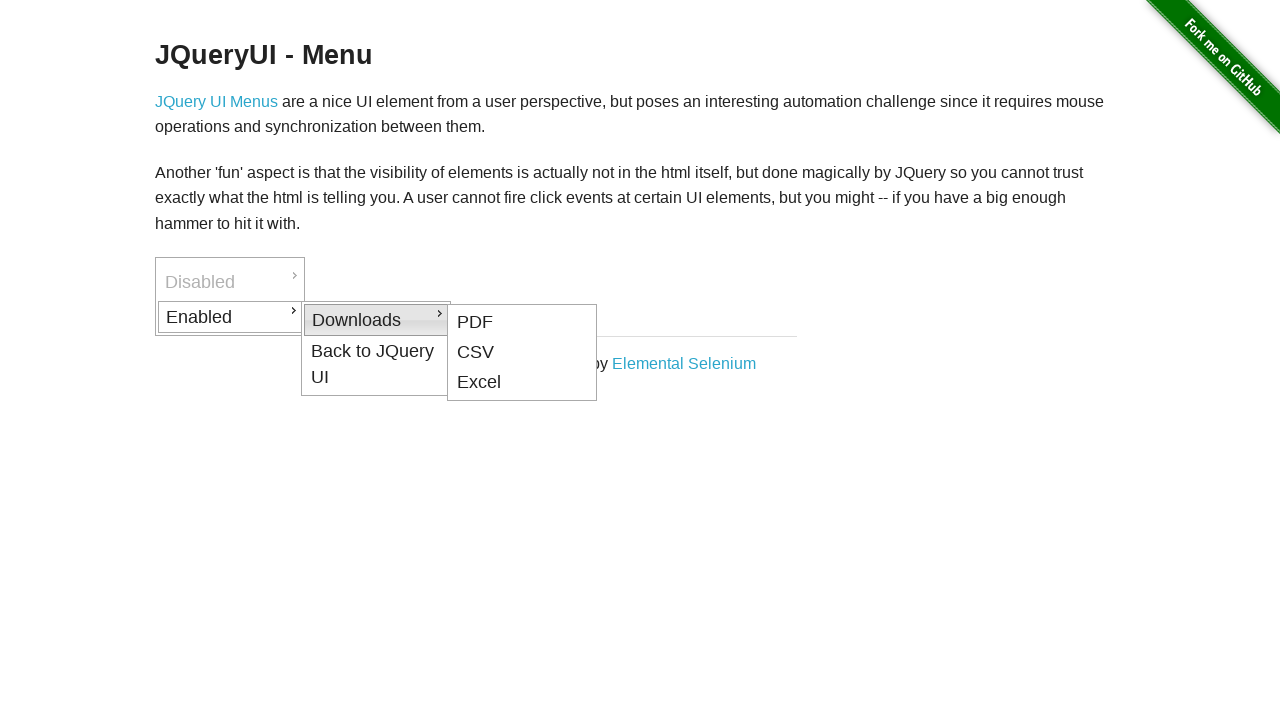

Hovered over 'PDF' option at (522, 322) on xpath=//a[contains(text(),'PDF')]
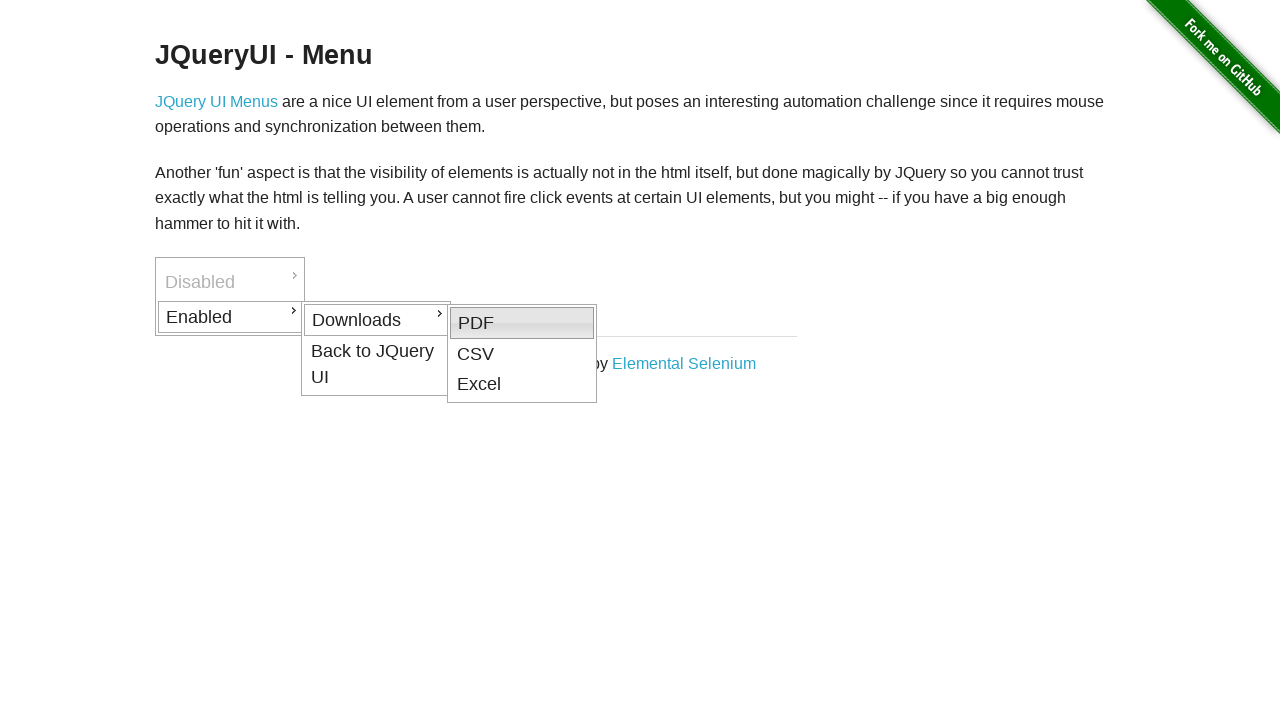

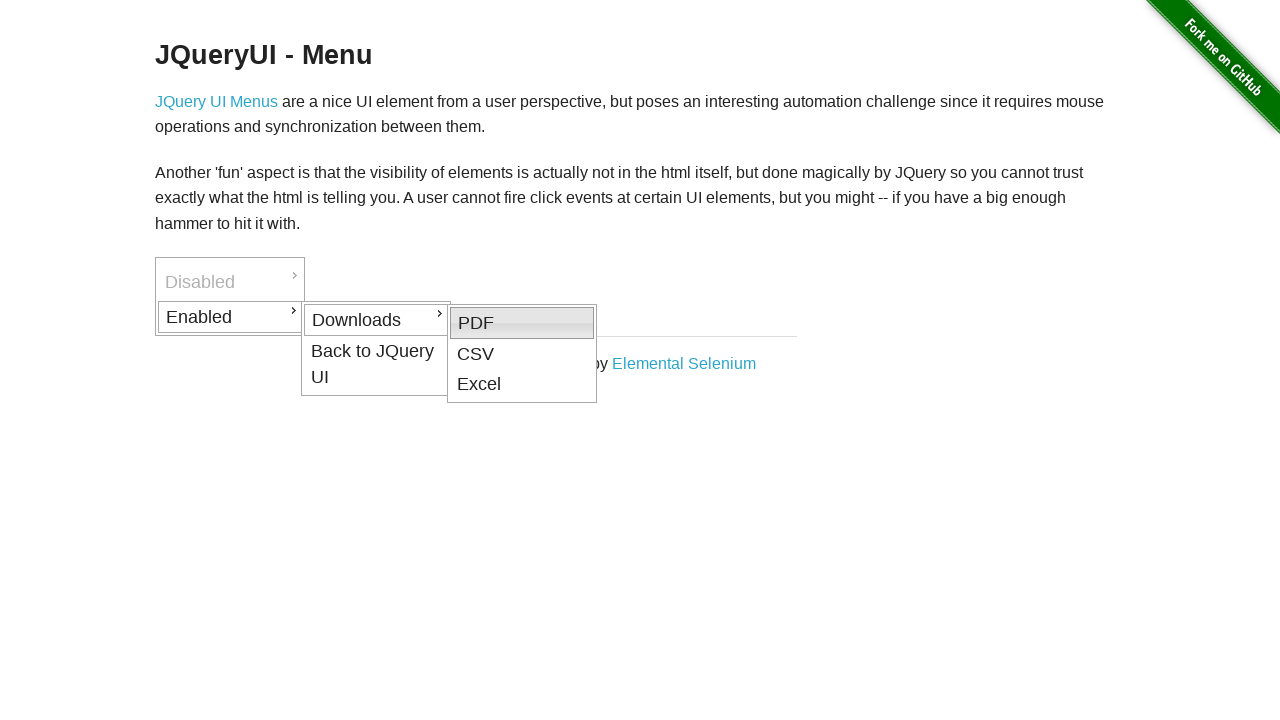